Tests window switching functionality by clicking a link that opens a new window, extracting text from the new window, and using that text to fill a form field in the original window

Starting URL: https://rahulshettyacademy.com/loginpagePractise/#

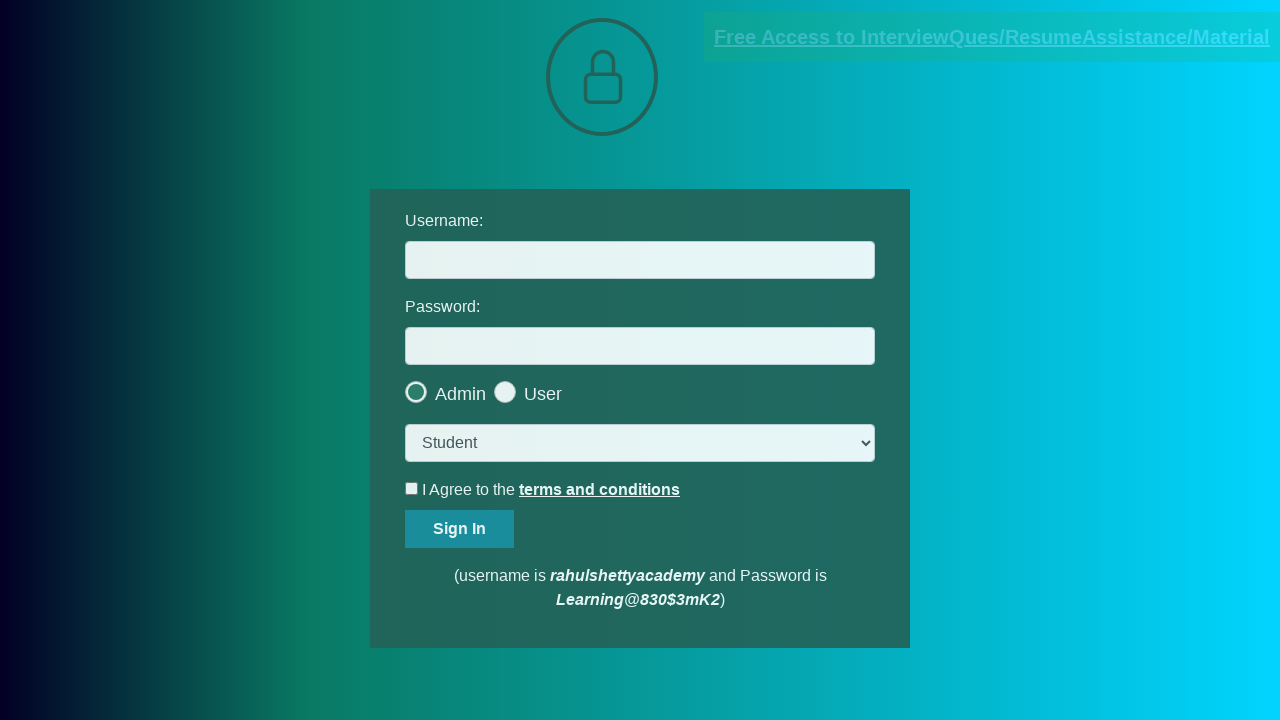

Clicked blinking text link to open new window at (992, 37) on .blinkingText
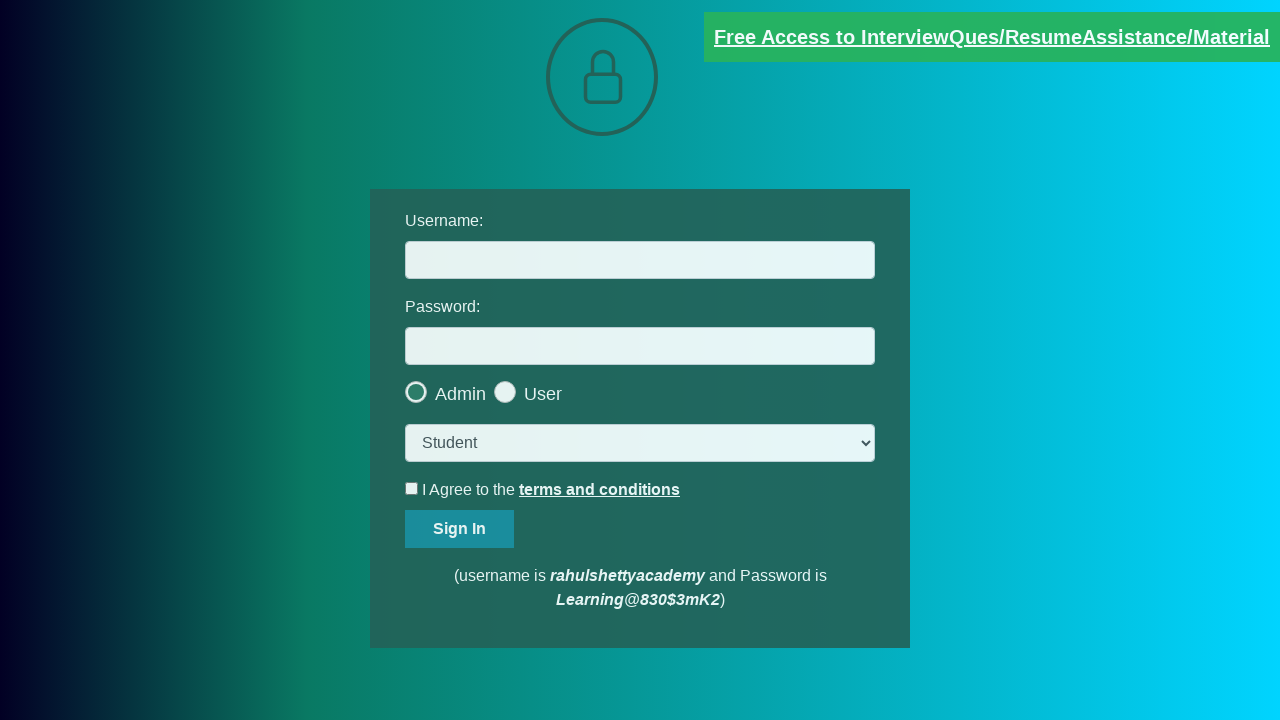

New window opened and captured
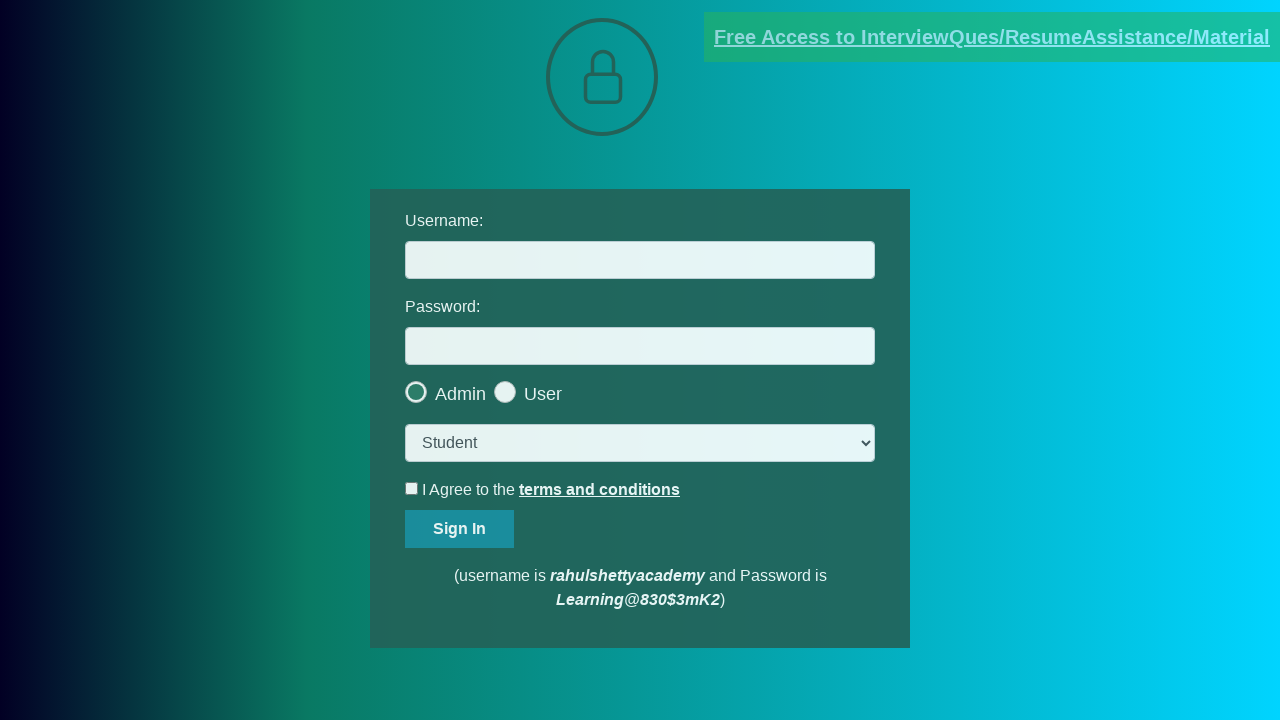

Extracted email text from new window
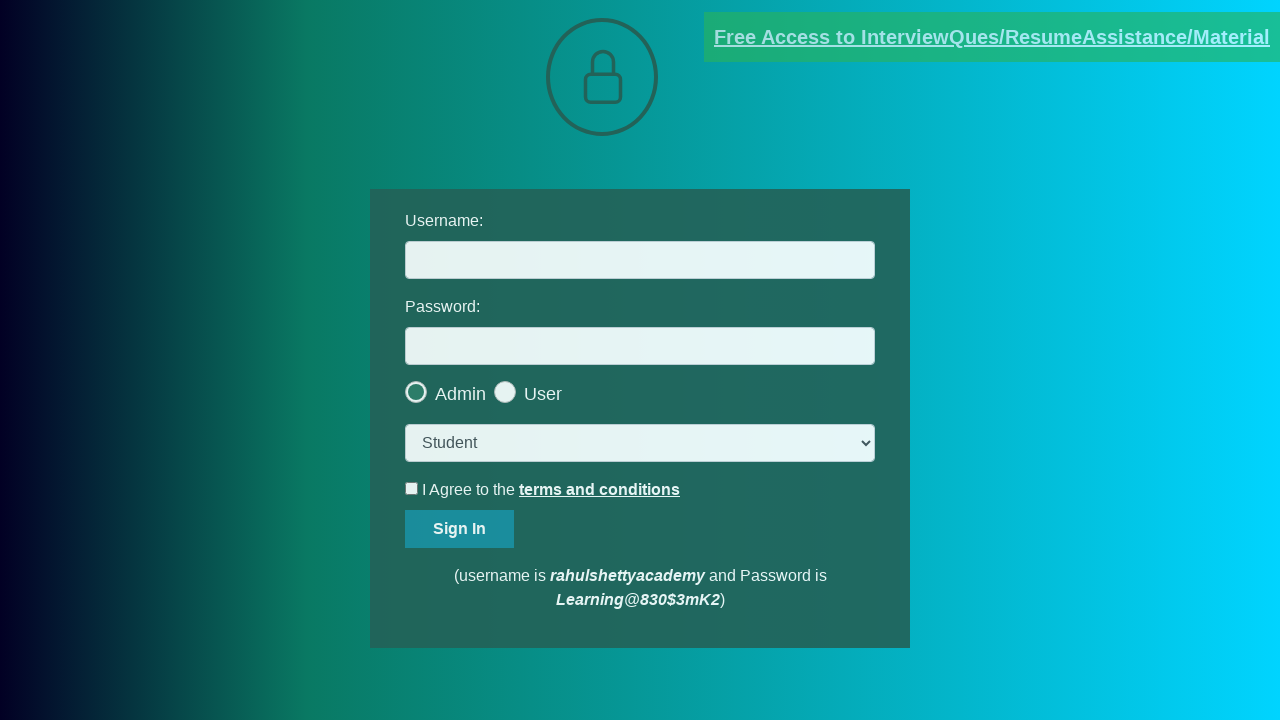

Parsed email address: mentor@rahulshettyacademy.com
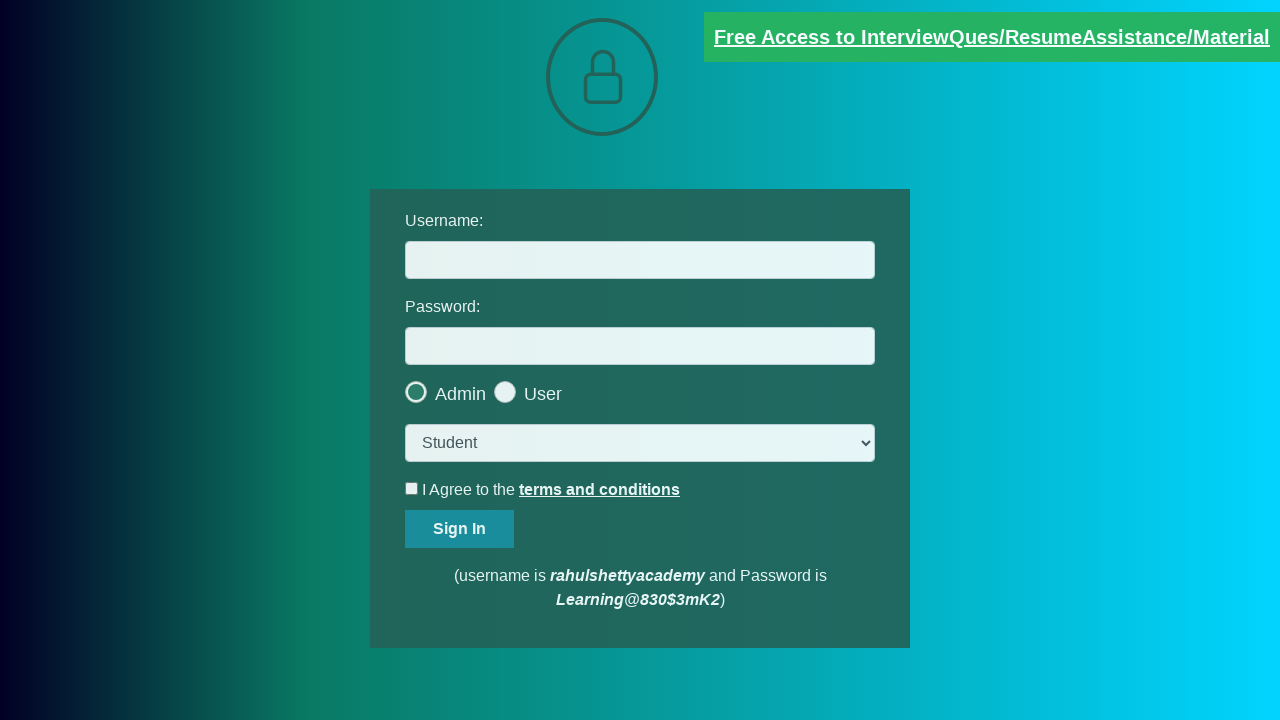

Filled username field with extracted email: mentor@rahulshettyacademy.com on #username
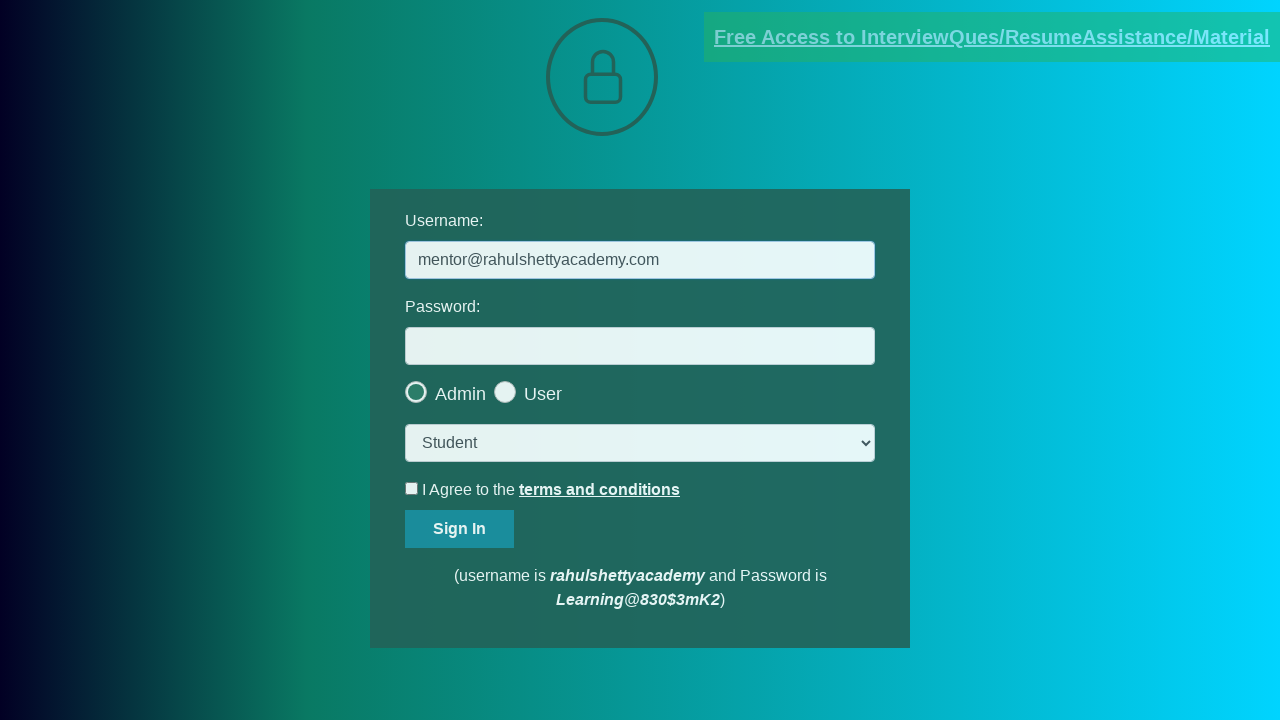

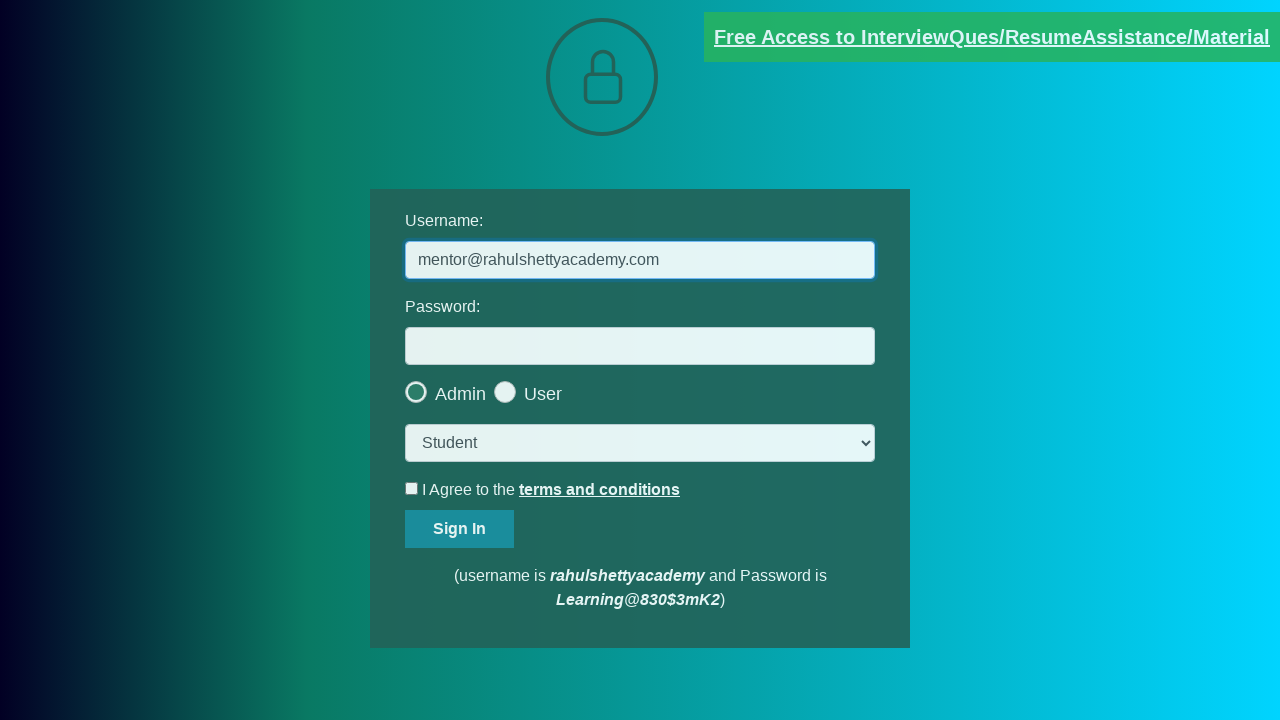